Tests that the No radio button is disabled and cannot be selected on the Radio Button page.

Starting URL: https://demoqa.com/

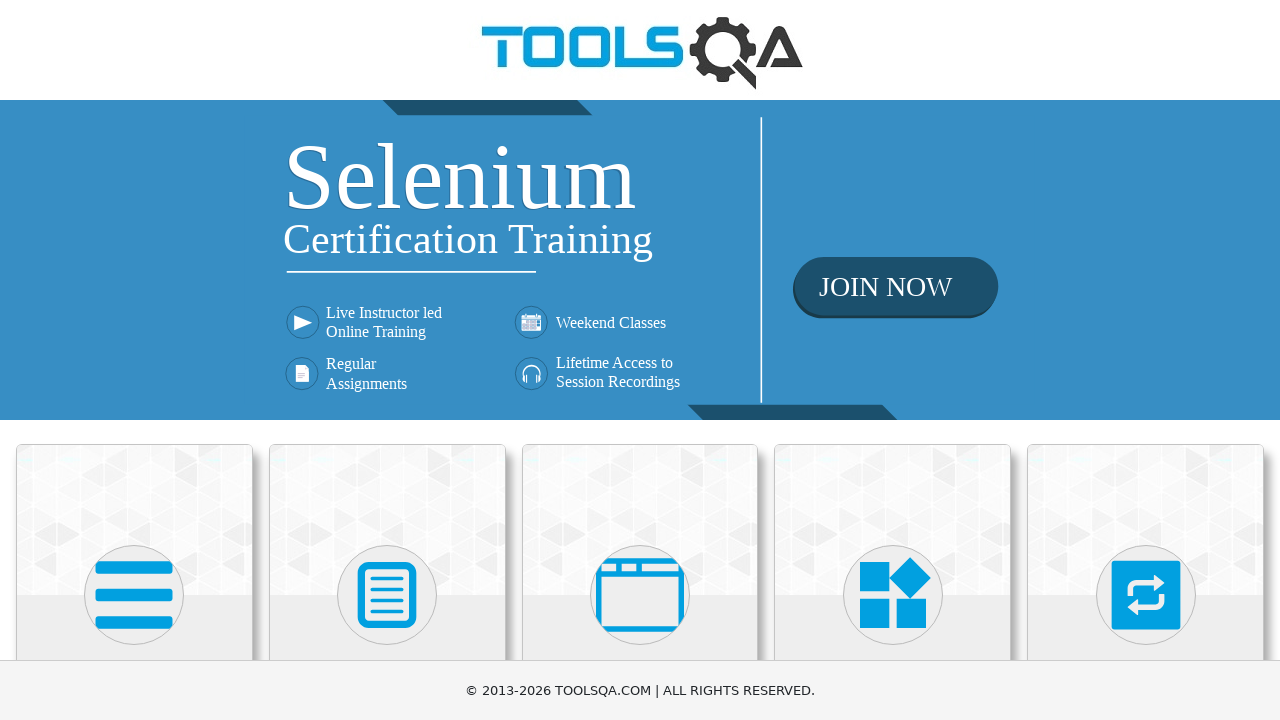

Clicked on Elements menu on HomePage at (134, 360) on text=Elements
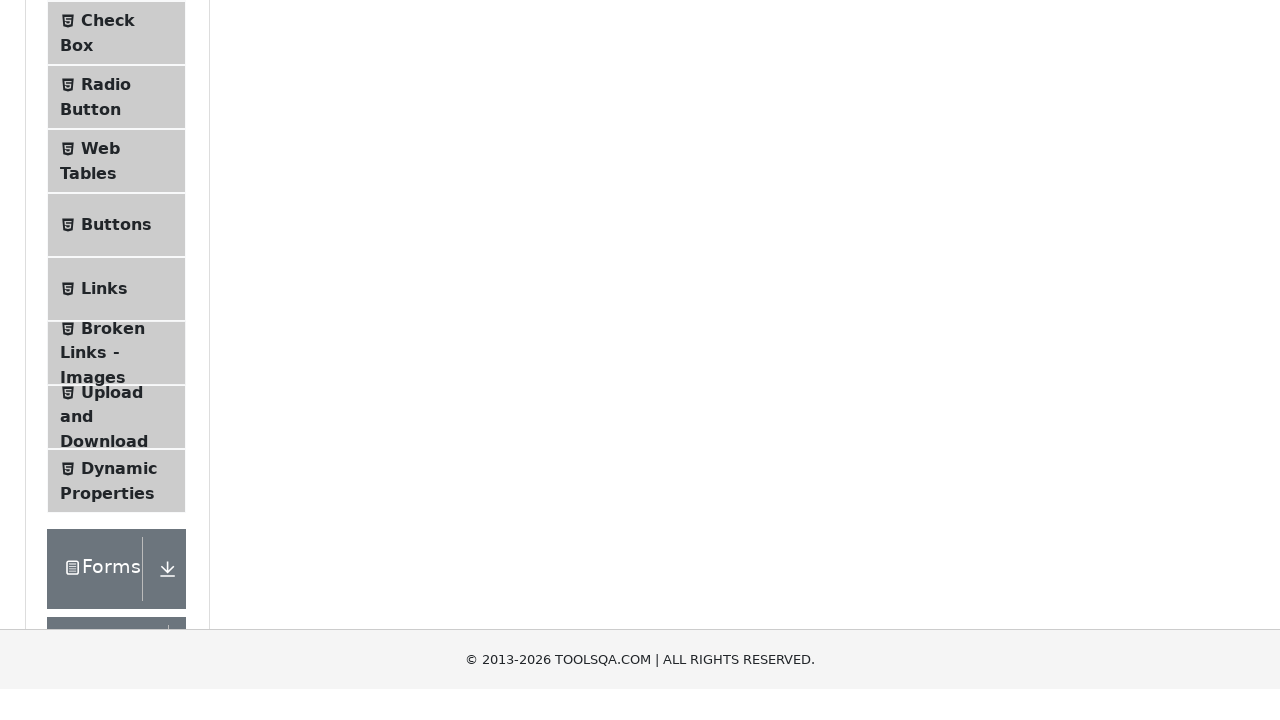

Clicked on Radio Button in left menu at (106, 376) on text=Radio Button
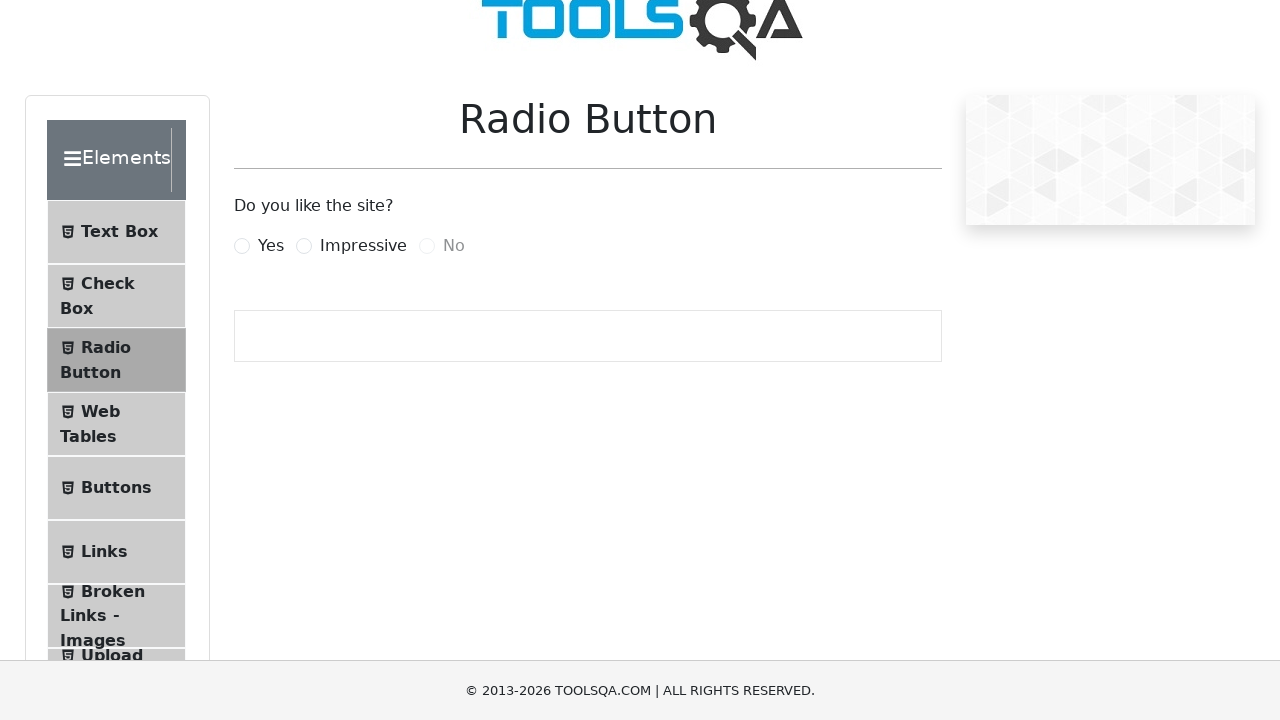

Verified that No radio button is disabled
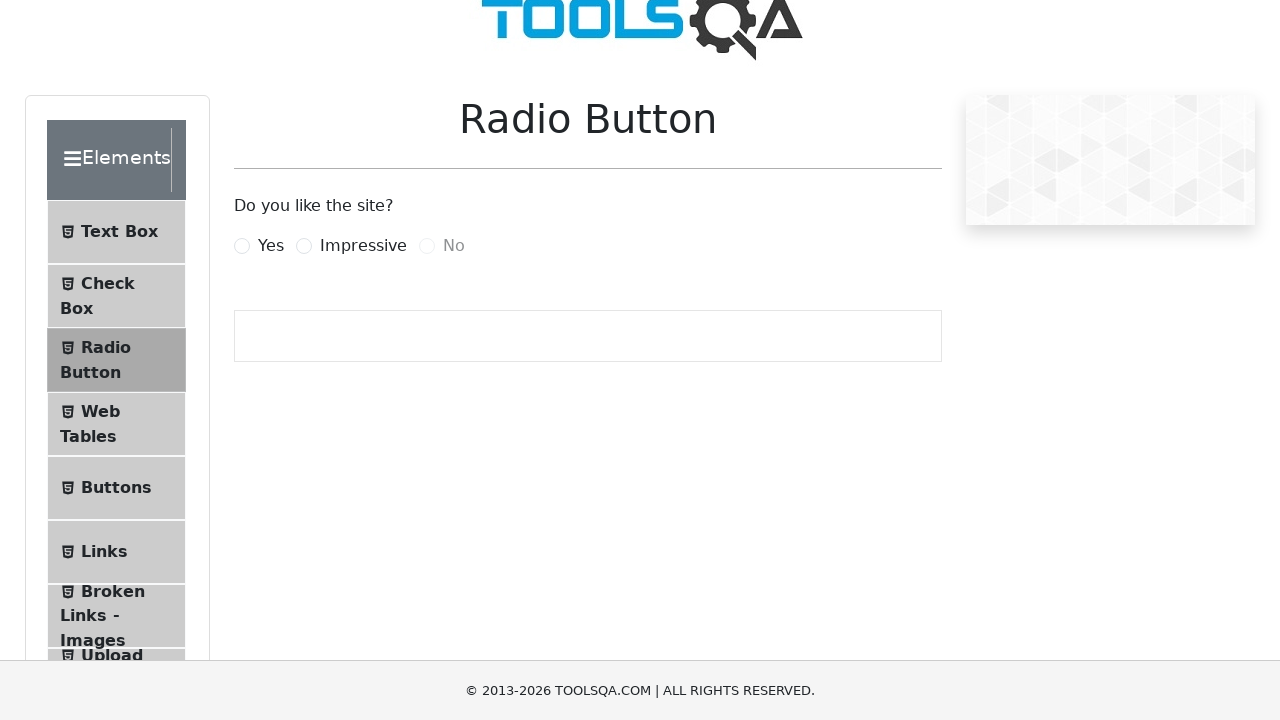

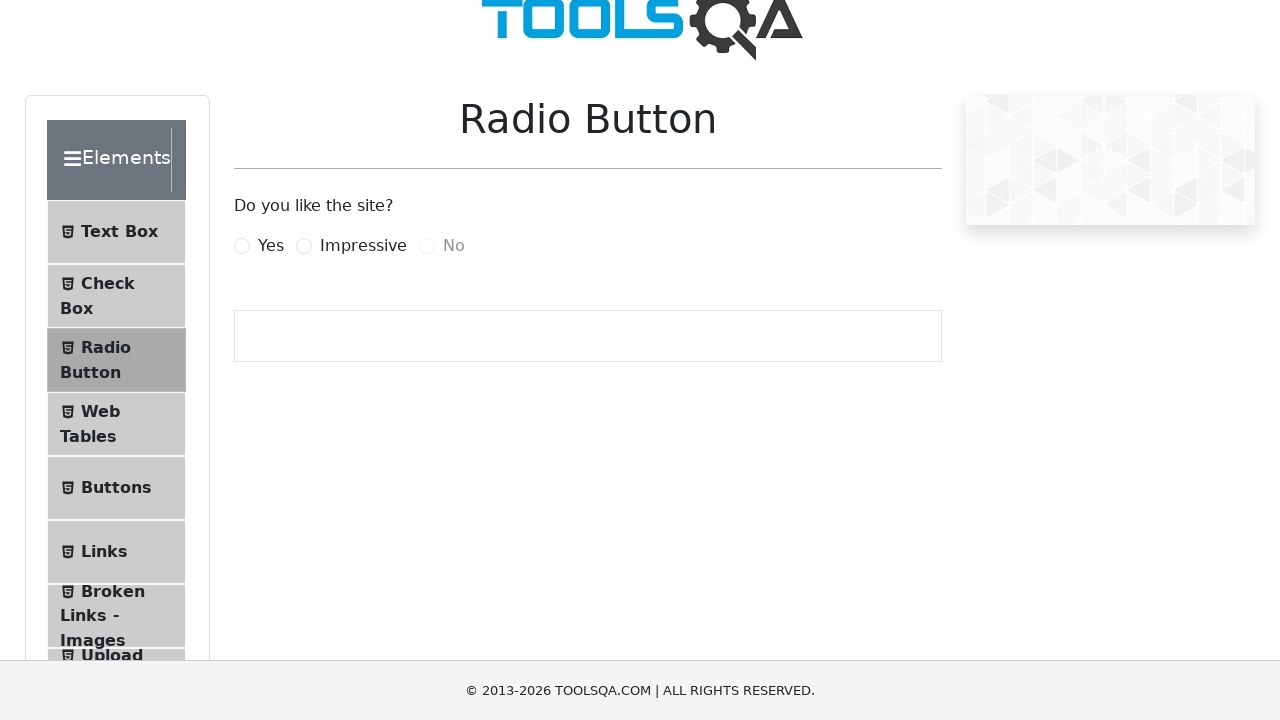